Tests FAQ accordion by clicking on "Как рассчитывается время аренды?" question and verifying the answer is displayed.

Starting URL: https://qa-scooter.praktikum-services.ru/

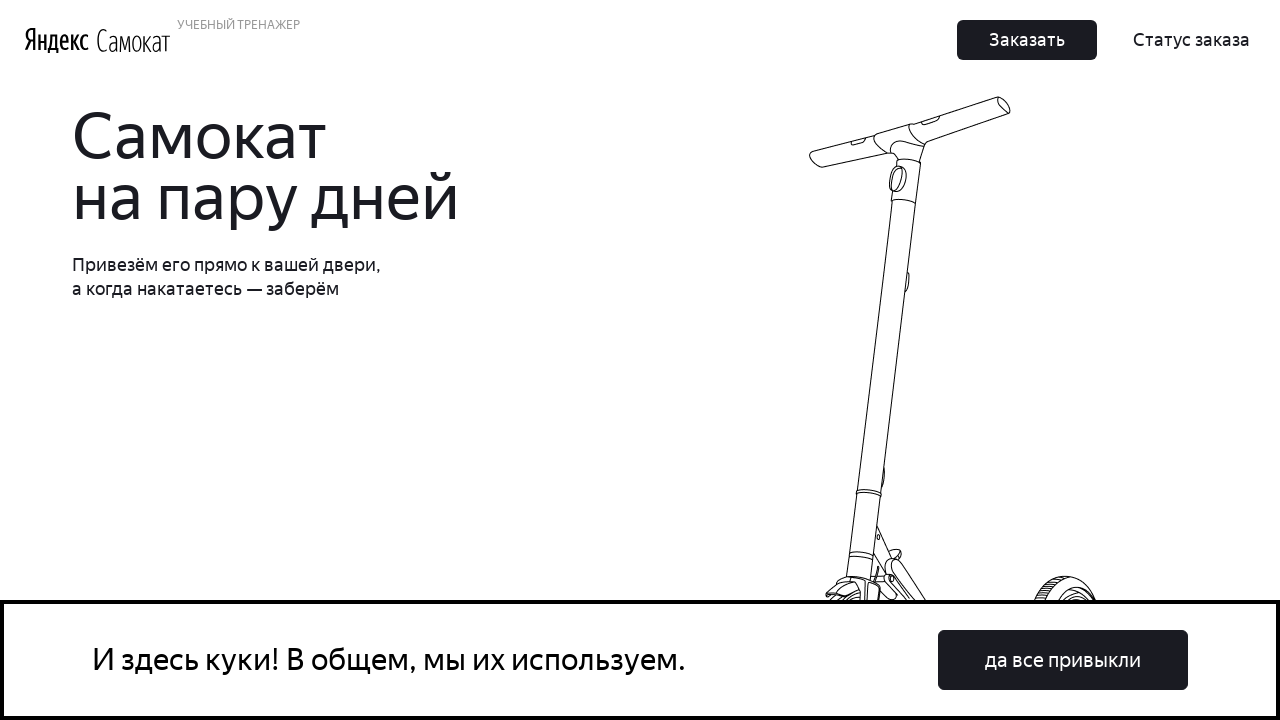

Located FAQ question 'Как рассчитывается время аренды?'
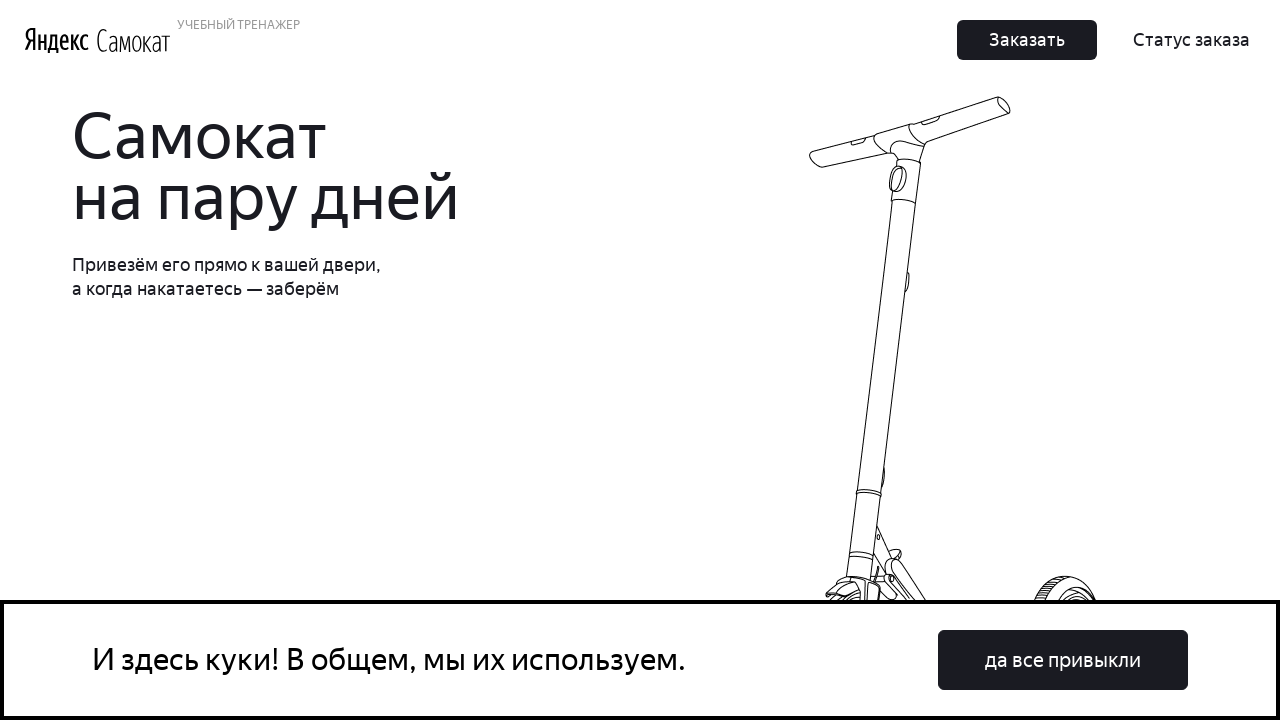

Scrolled to FAQ question element
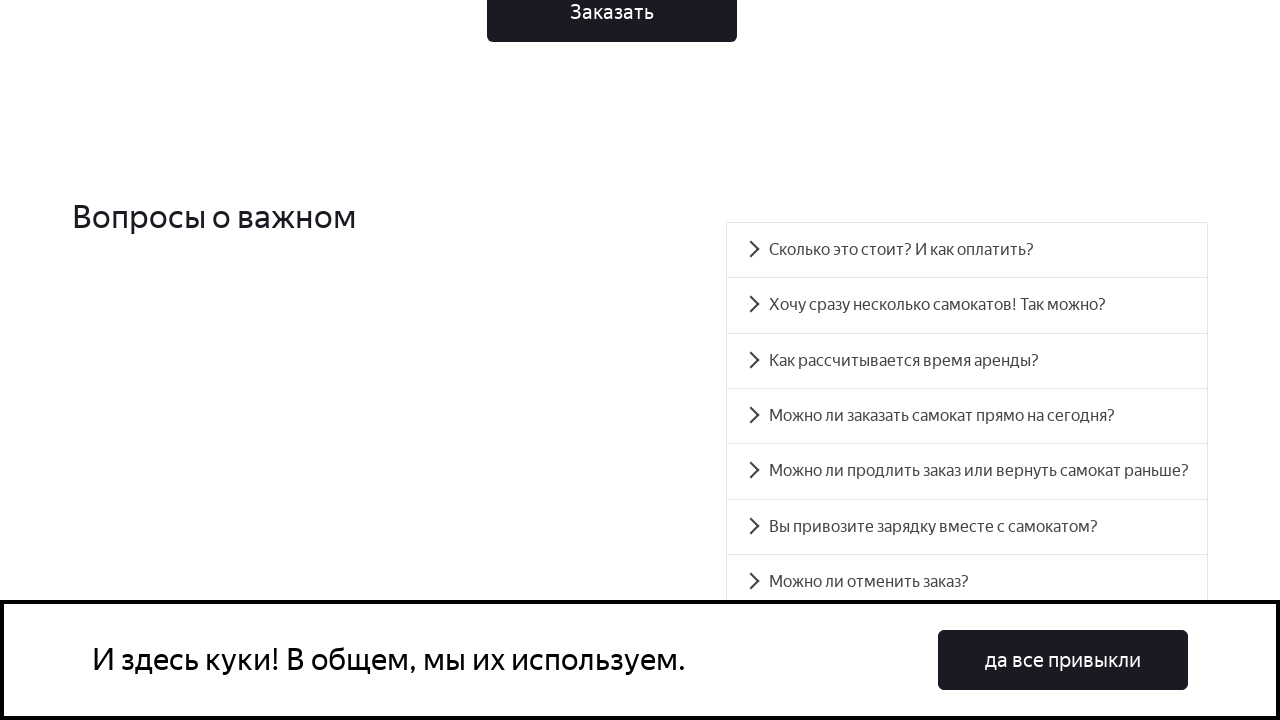

Clicked on FAQ question 'Как рассчитывается время аренды?' at (967, 361) on //div[contains(text(), 'Как рассчитывается время аренды?')]
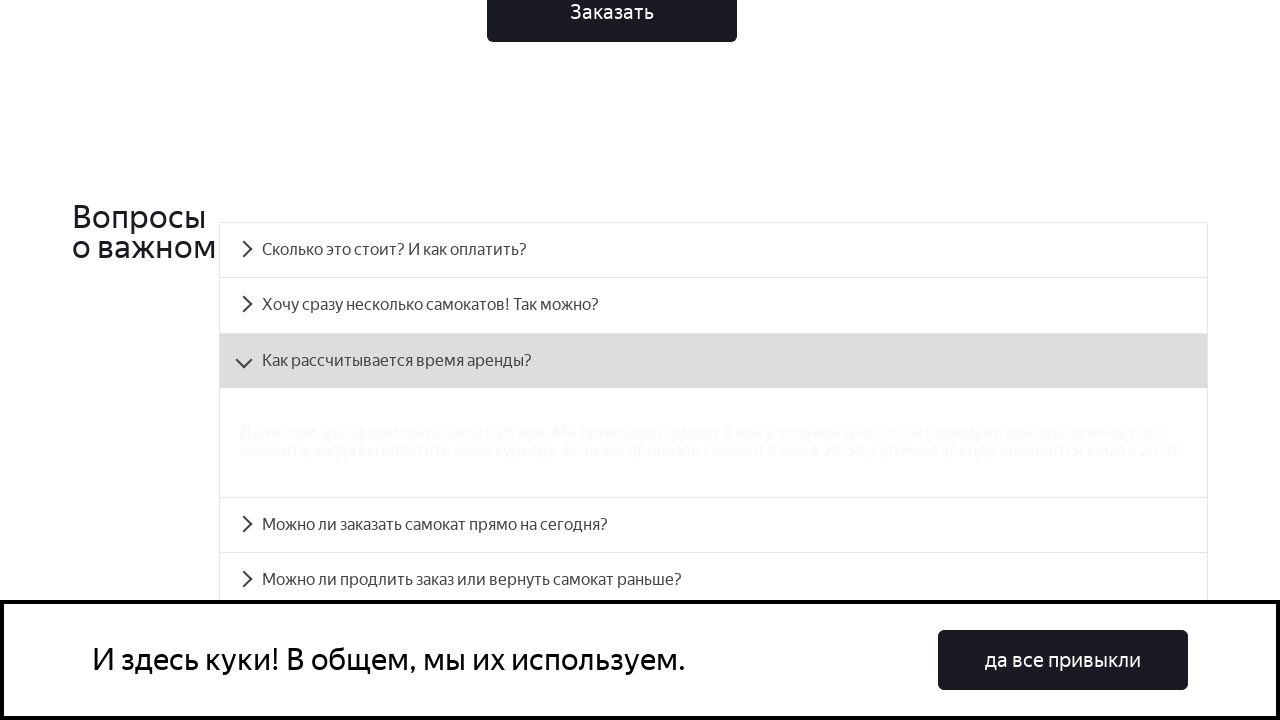

Retrieved aria-controls attribute to identify answer element
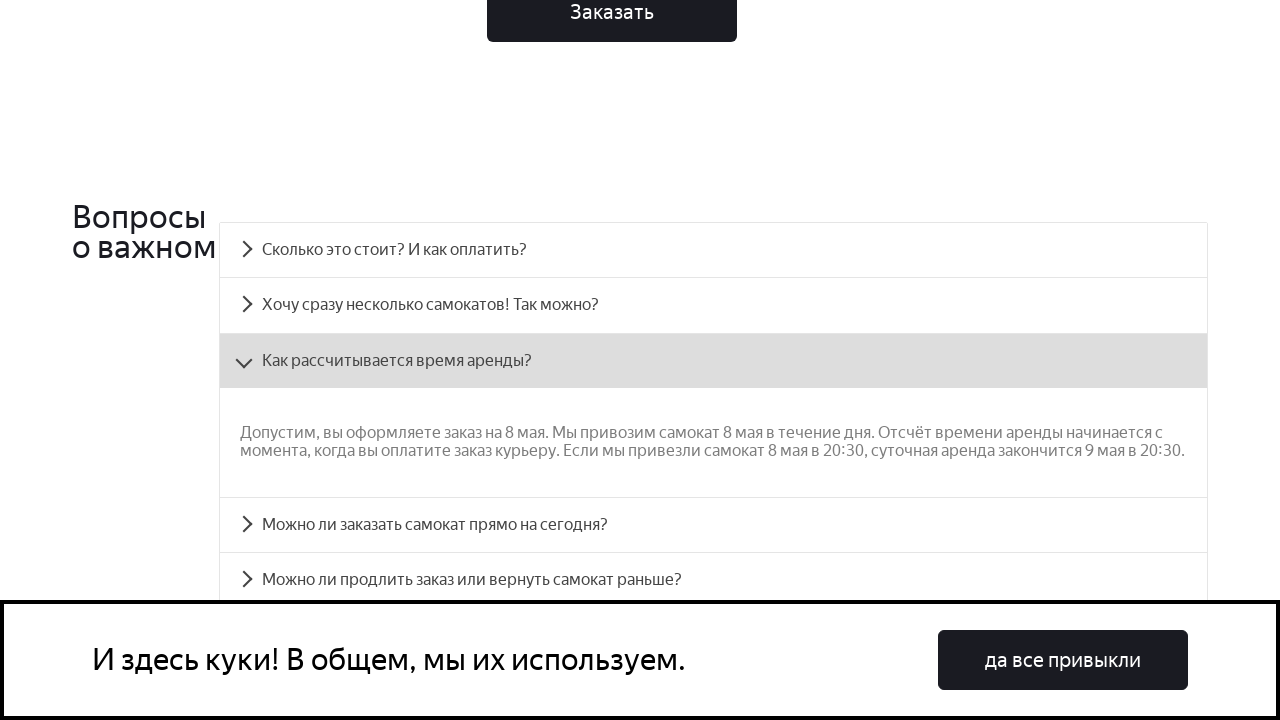

Located answer element by ID
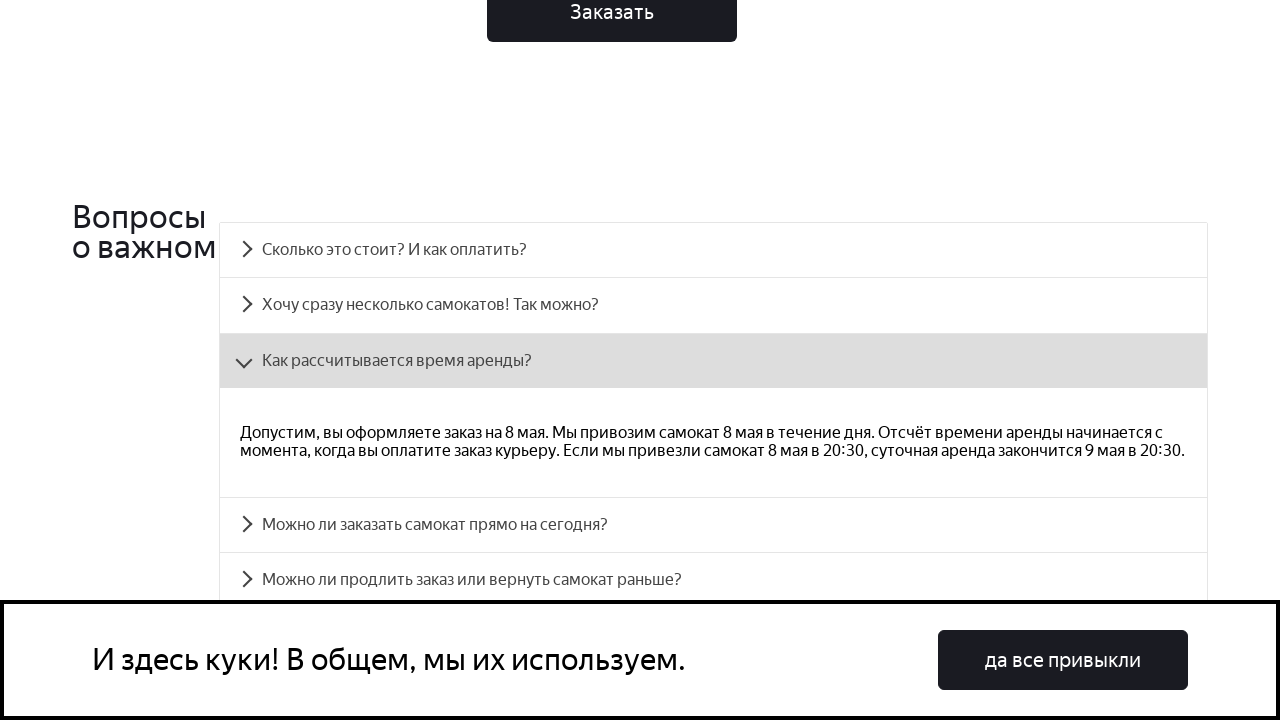

Answer element became visible
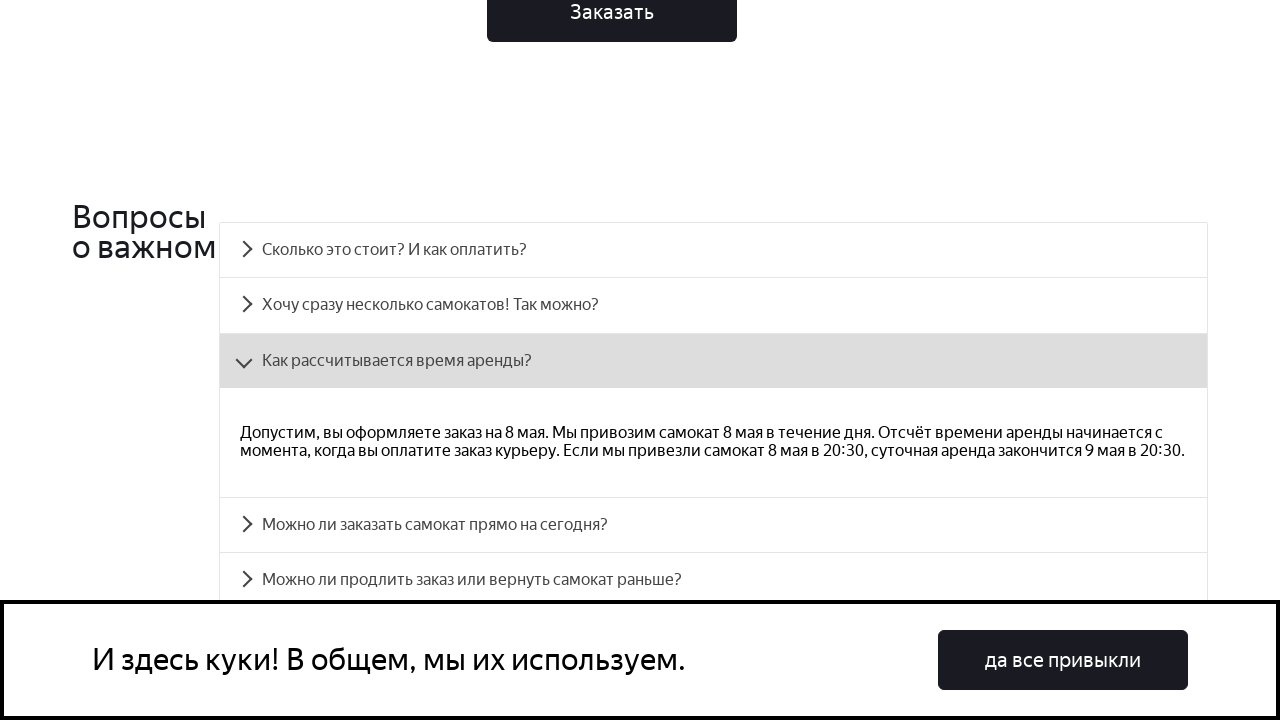

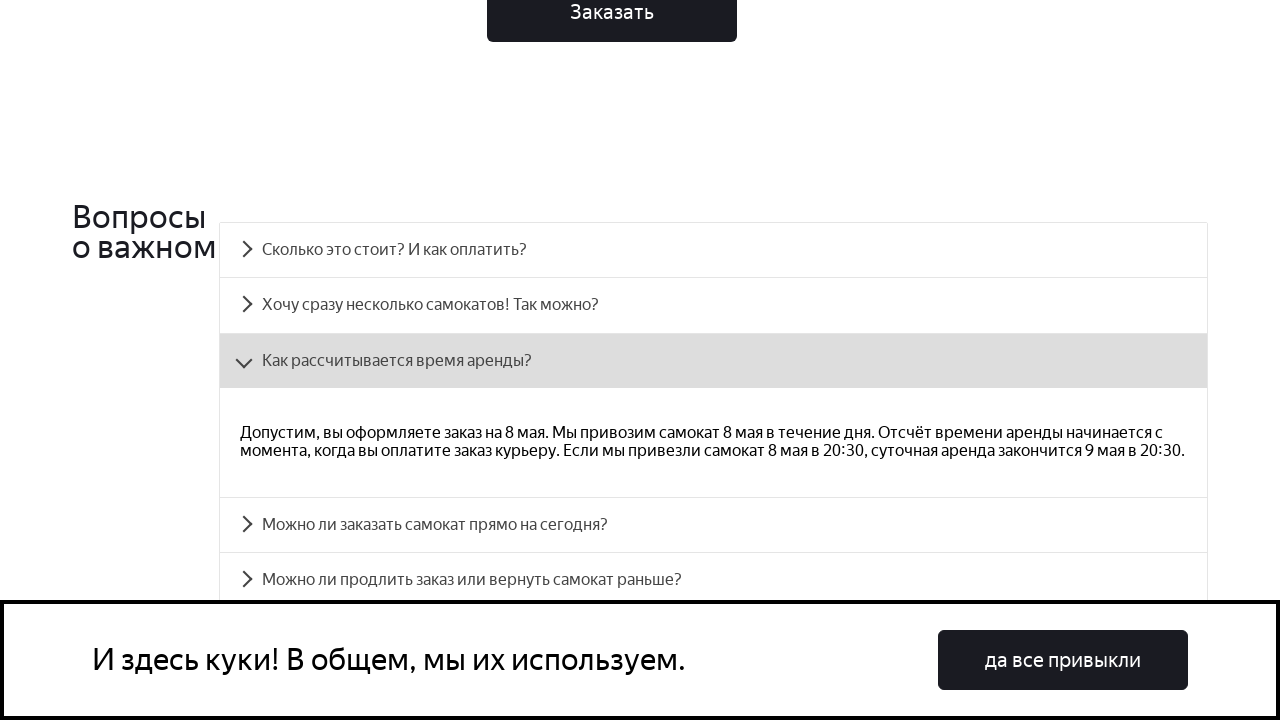